Tests that the text input field is cleared after adding a todo item

Starting URL: https://demo.playwright.dev/todomvc

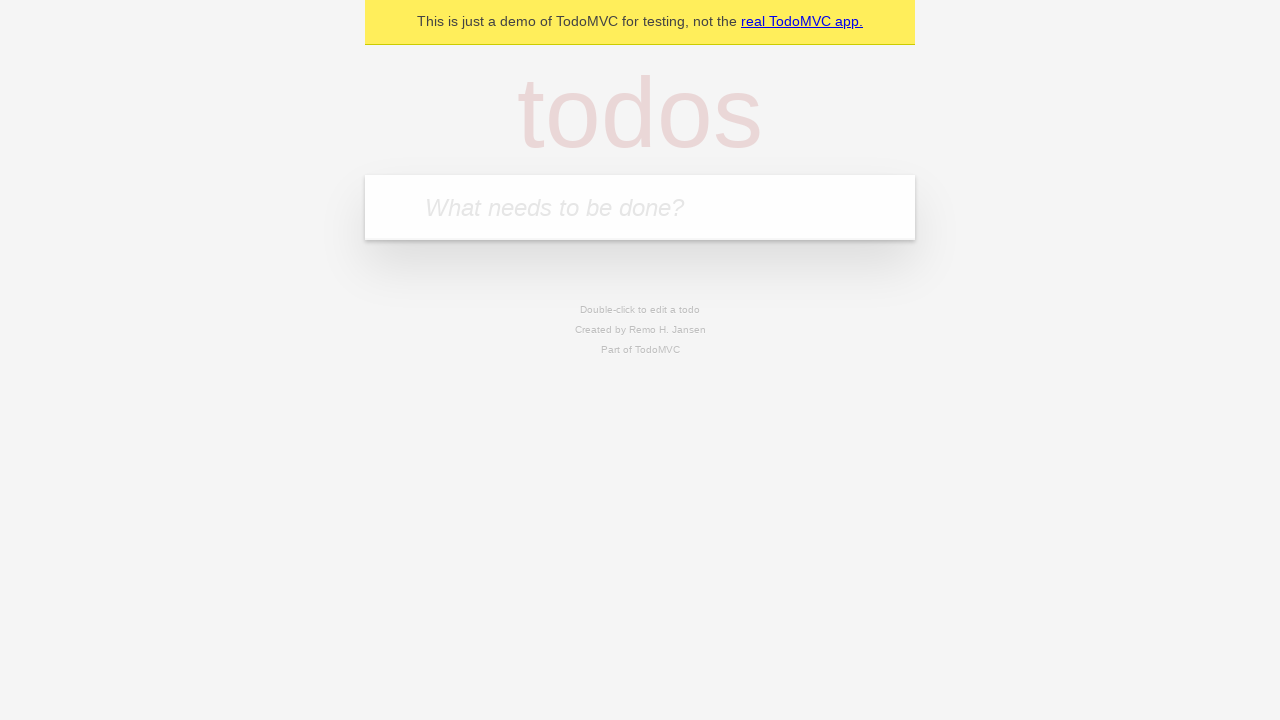

Filled todo input field with 'buy some cheese' on internal:attr=[placeholder="What needs to be done?"i]
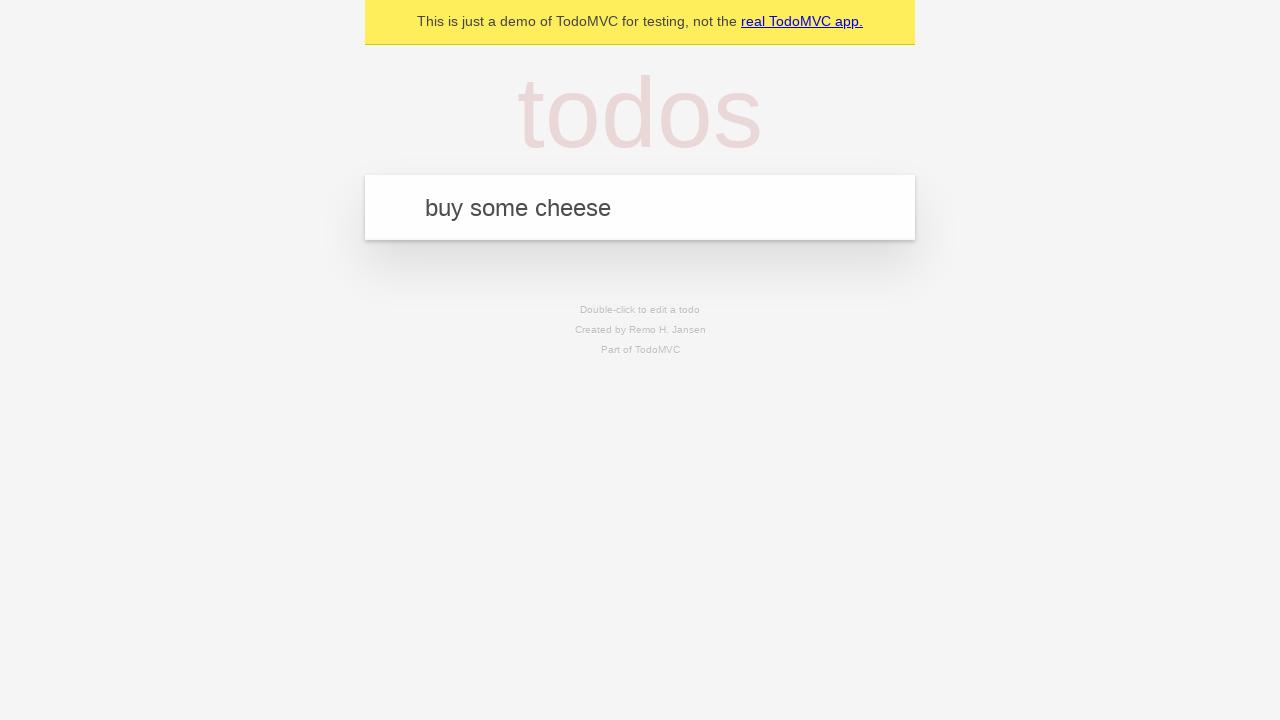

Pressed Enter to add todo item on internal:attr=[placeholder="What needs to be done?"i]
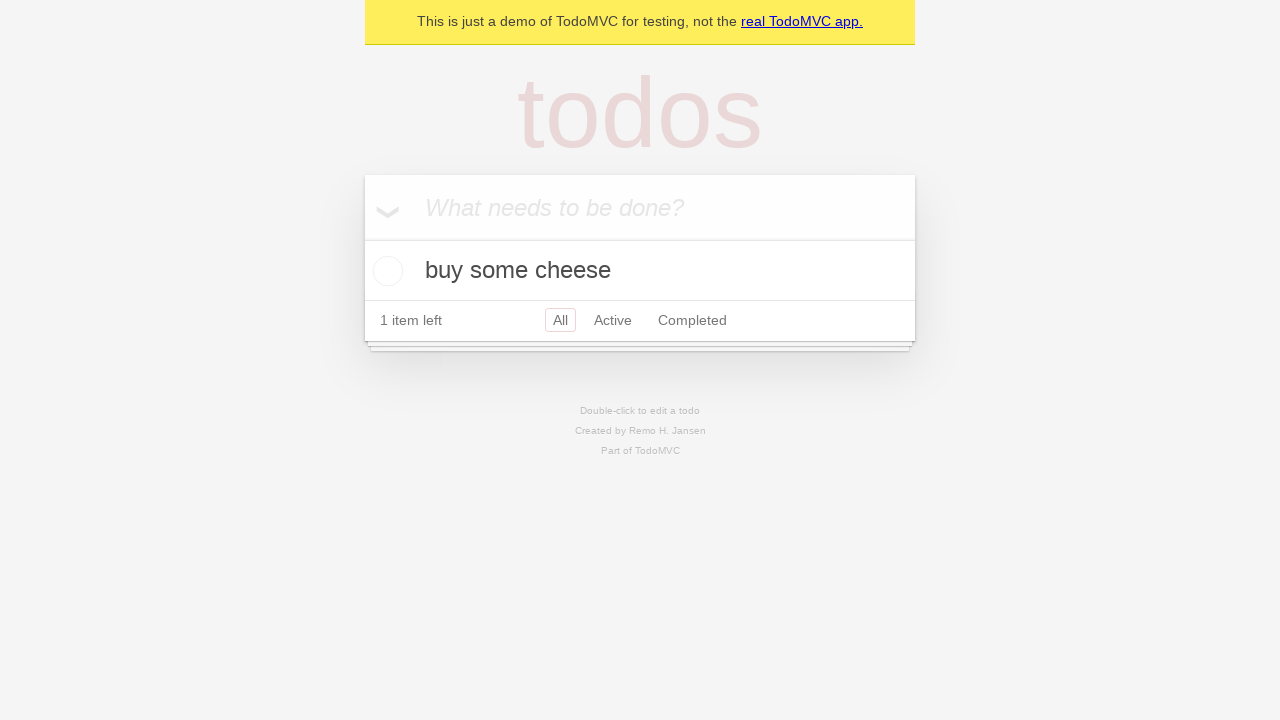

Todo item was added and displayed
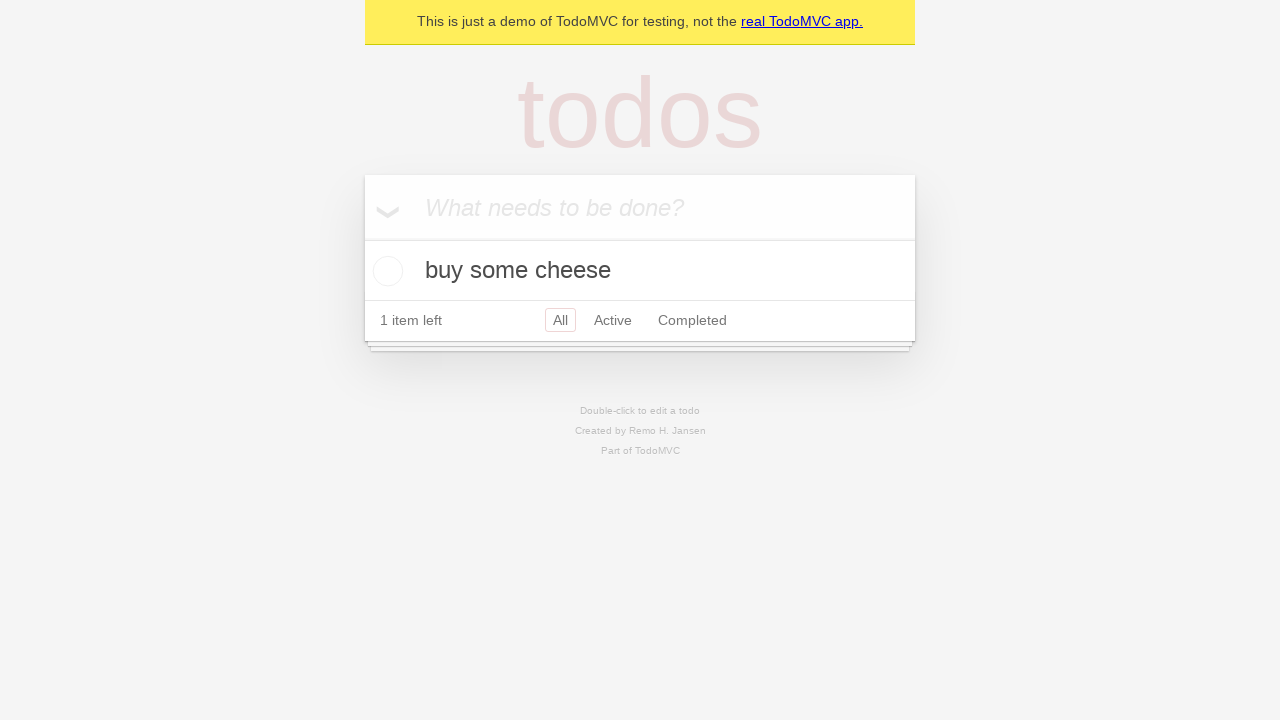

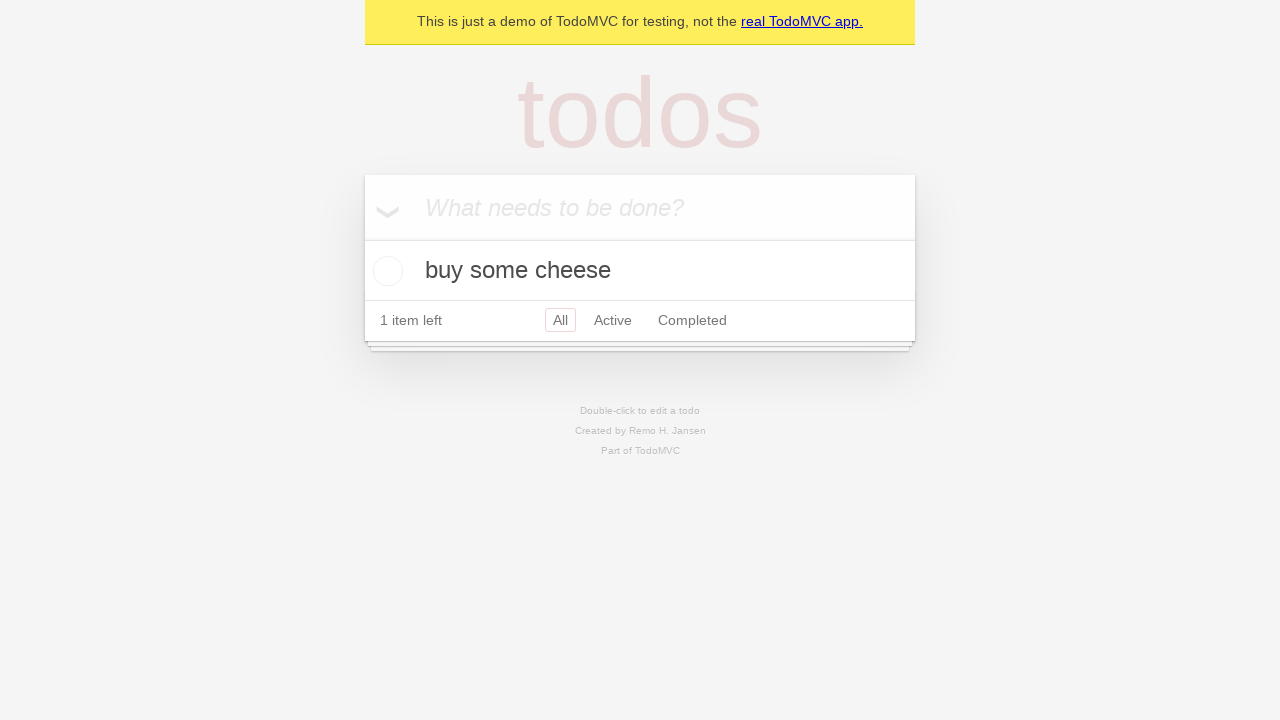